Tests browser back navigation by navigating to a catalog page and then going back to verify return to the original URL

Starting URL: https://yantrakeramika.ru/

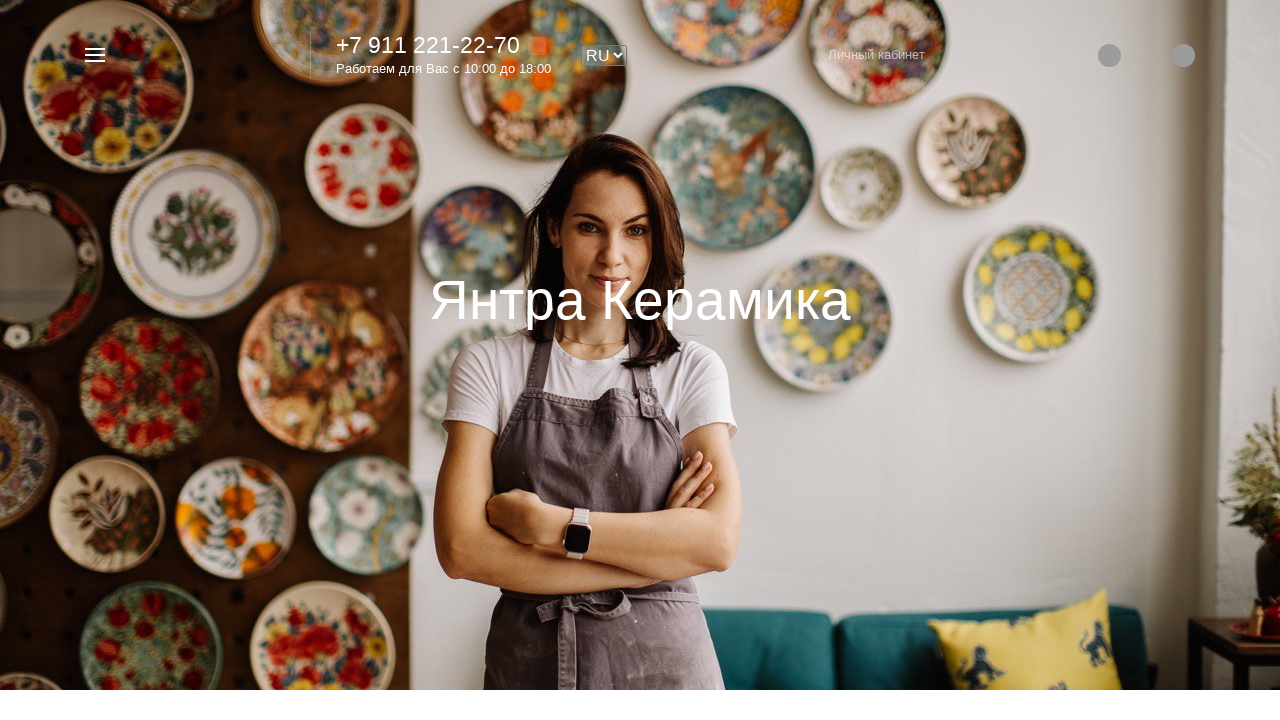

Stored initial URL from starting page
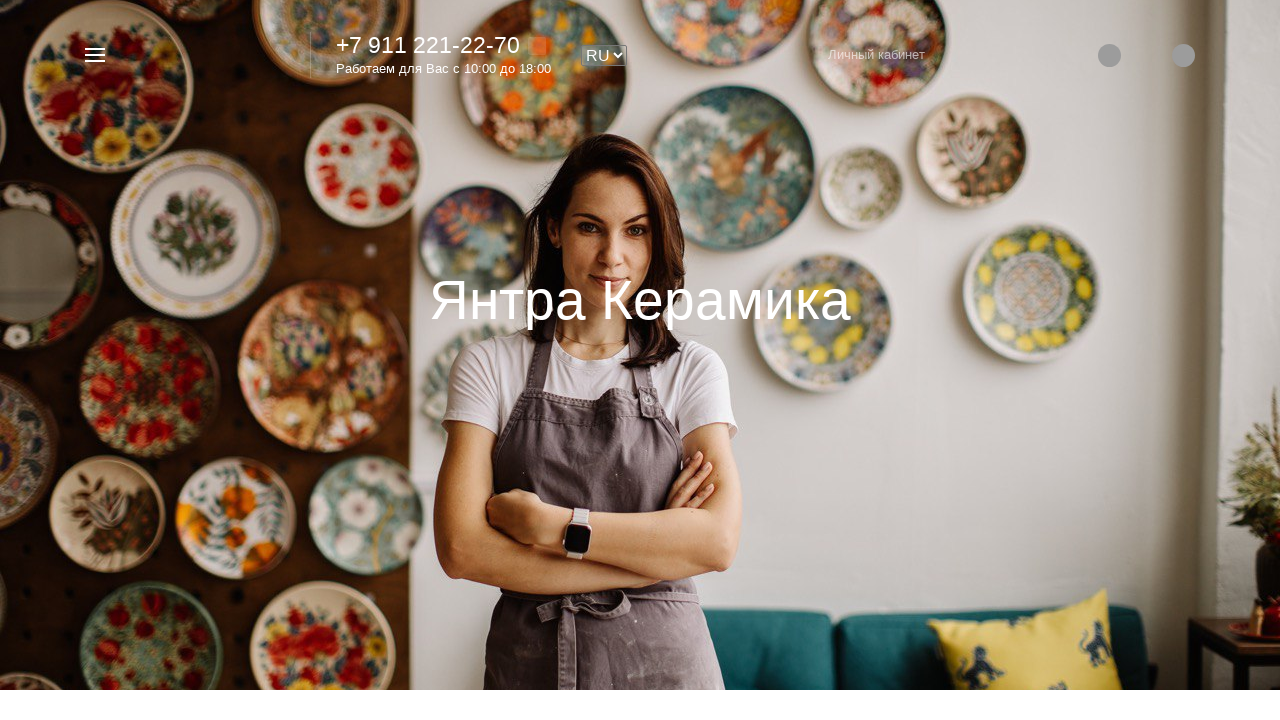

Navigated to catalog page (Tarelki)
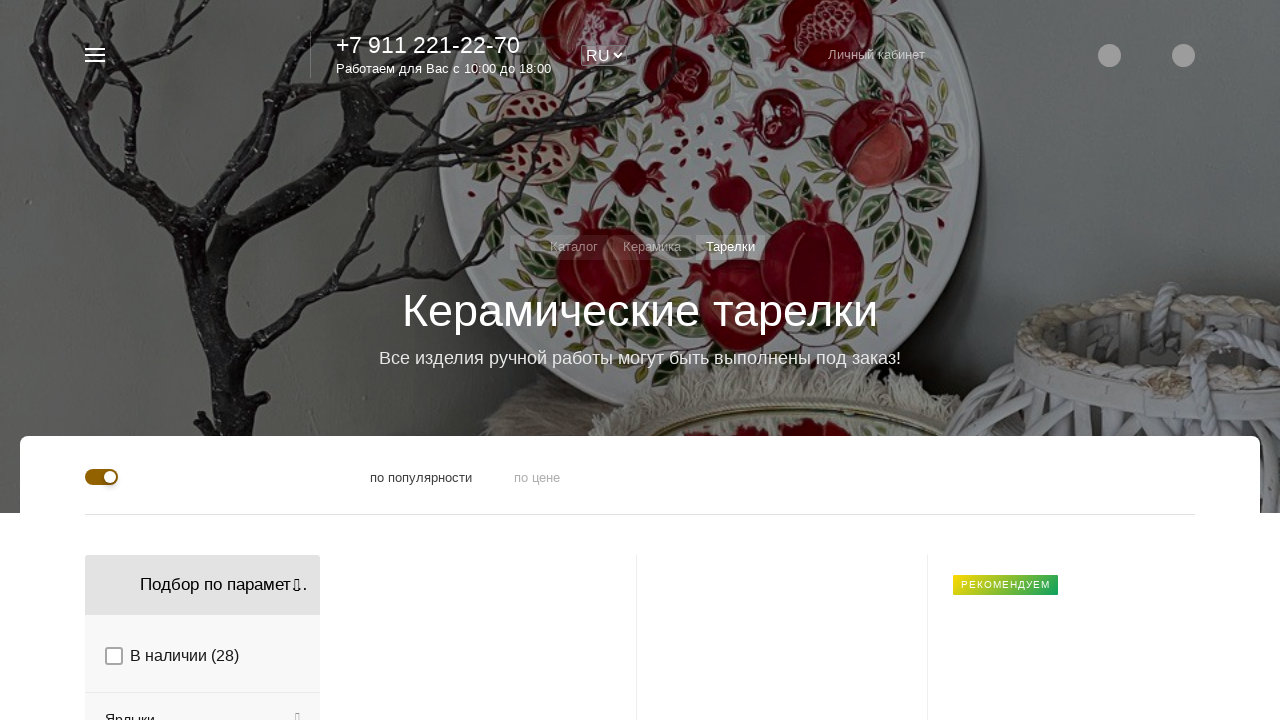

Catalog page fully loaded
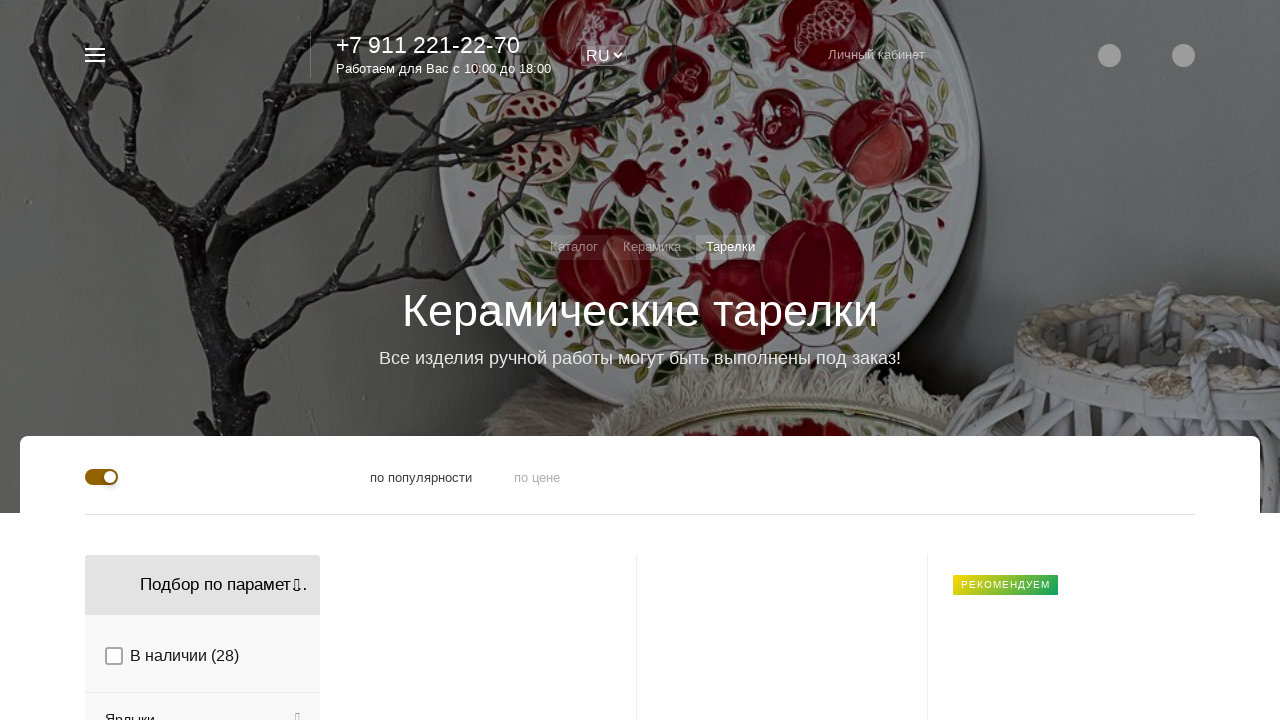

Navigated back using browser back button
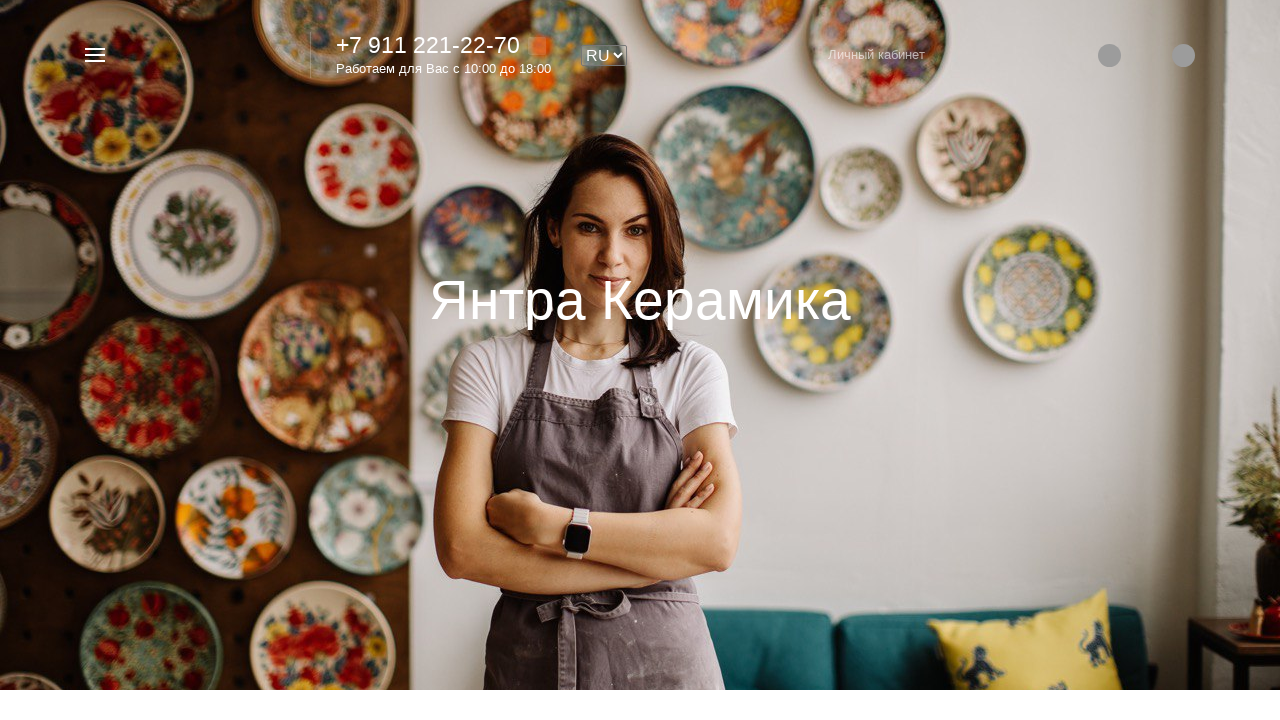

Original page fully loaded after back navigation
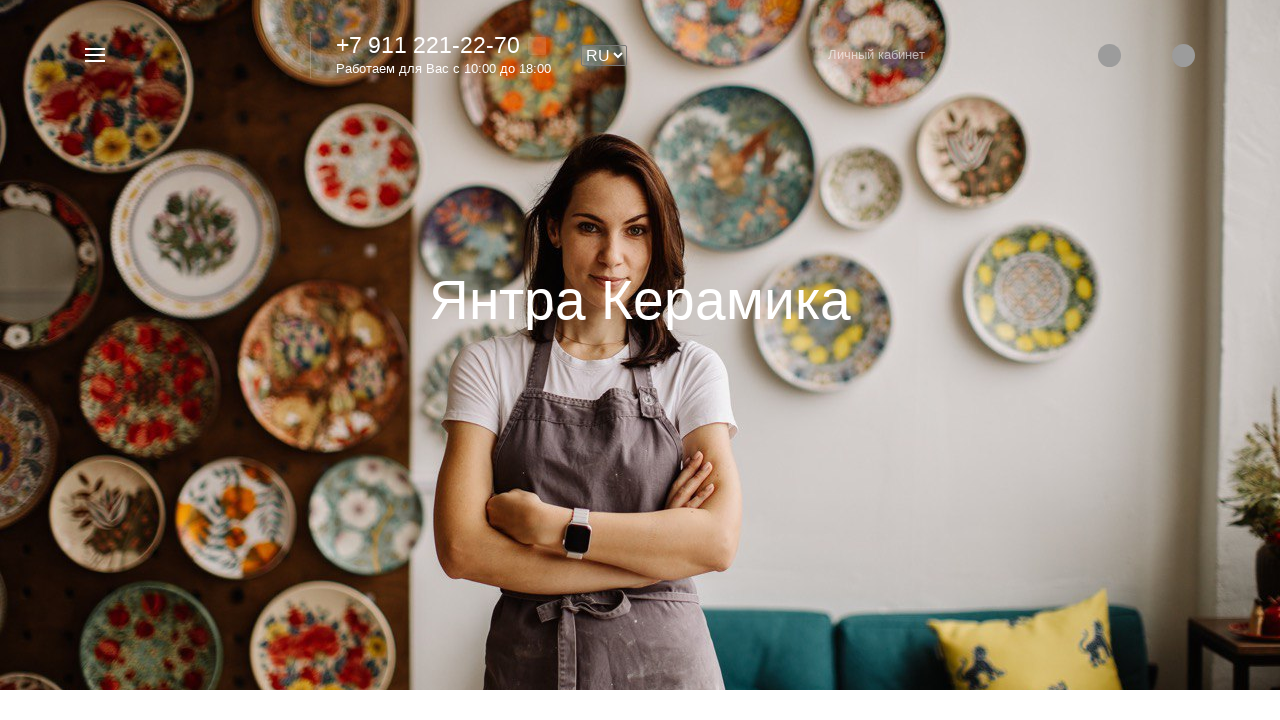

Verified current URL matches original starting URL
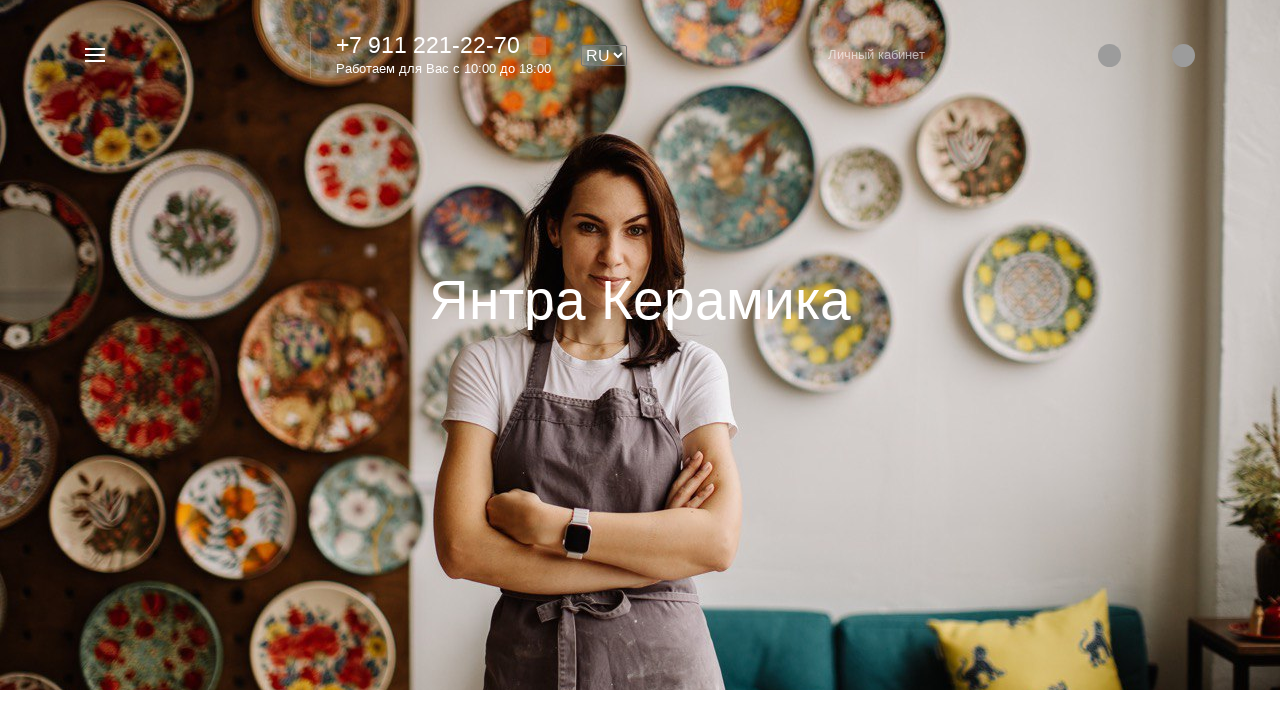

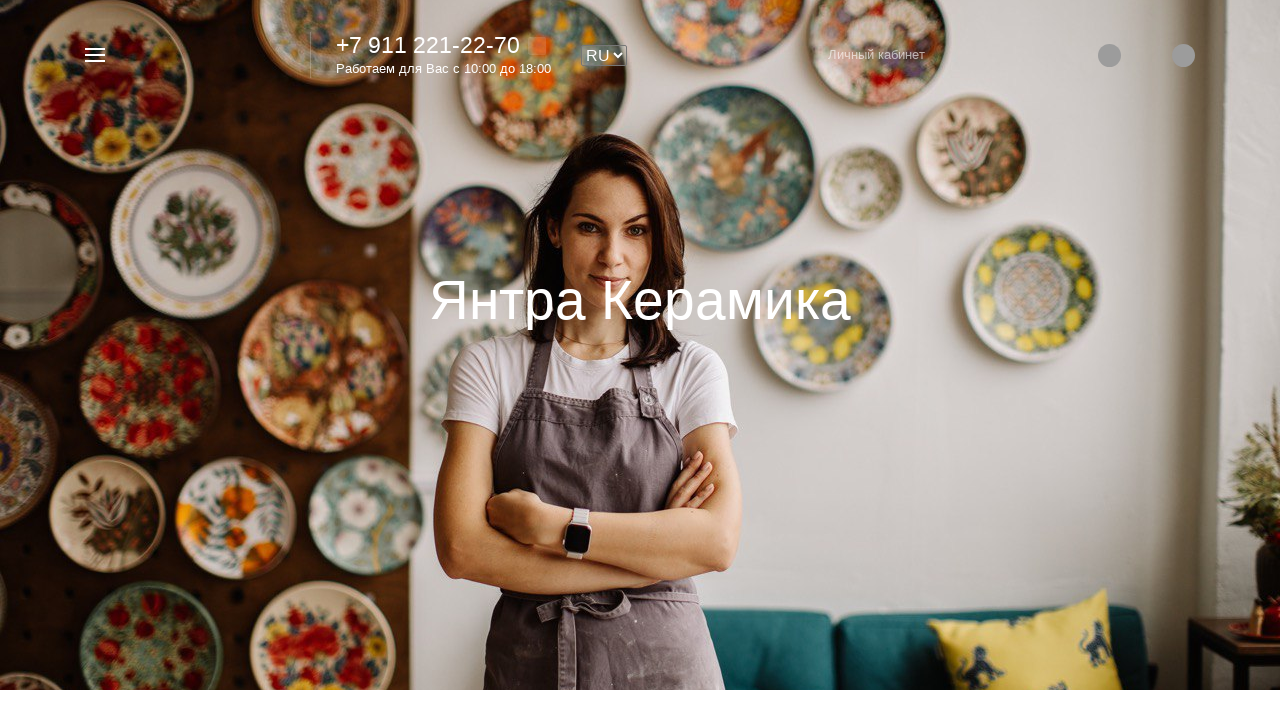